Tests user registration flow by navigating to the registration page, filling out the registration form with user details, accepting privacy policy, and submitting the form

Starting URL: http://janbaskdemo.com/

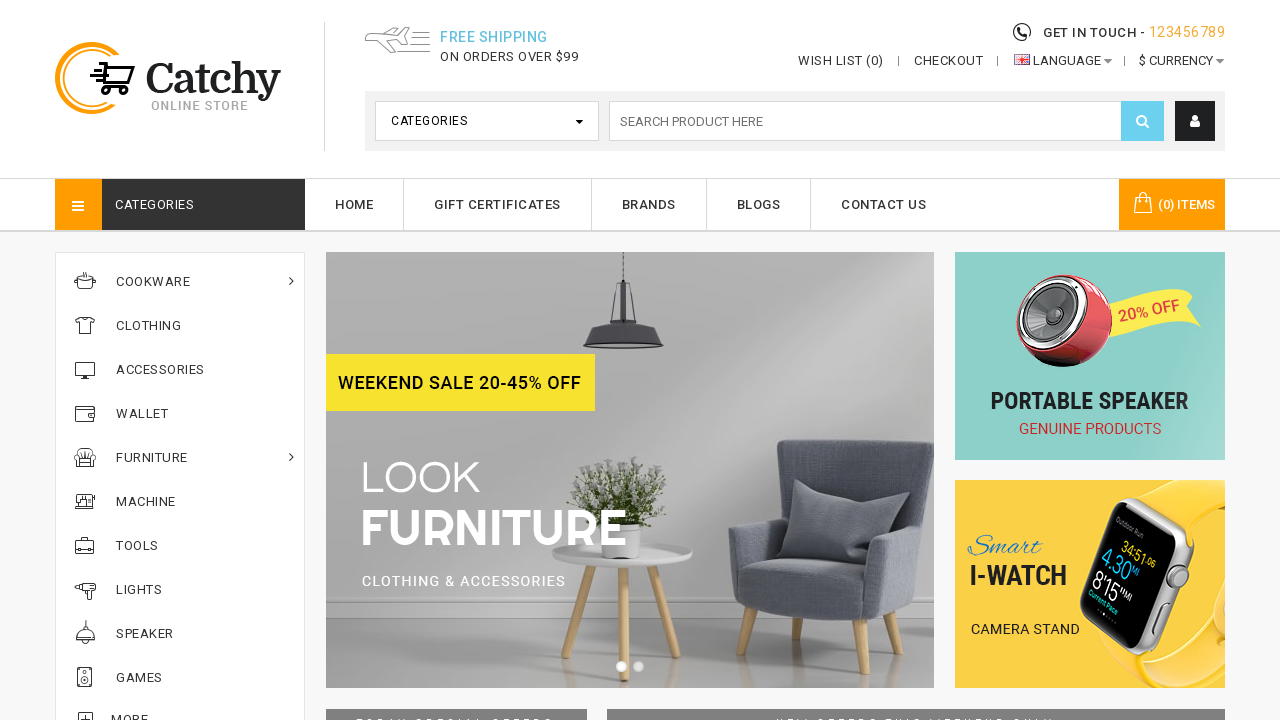

Clicked on My Account icon at (1195, 121) on xpath=//i[@class='fa fa-user']
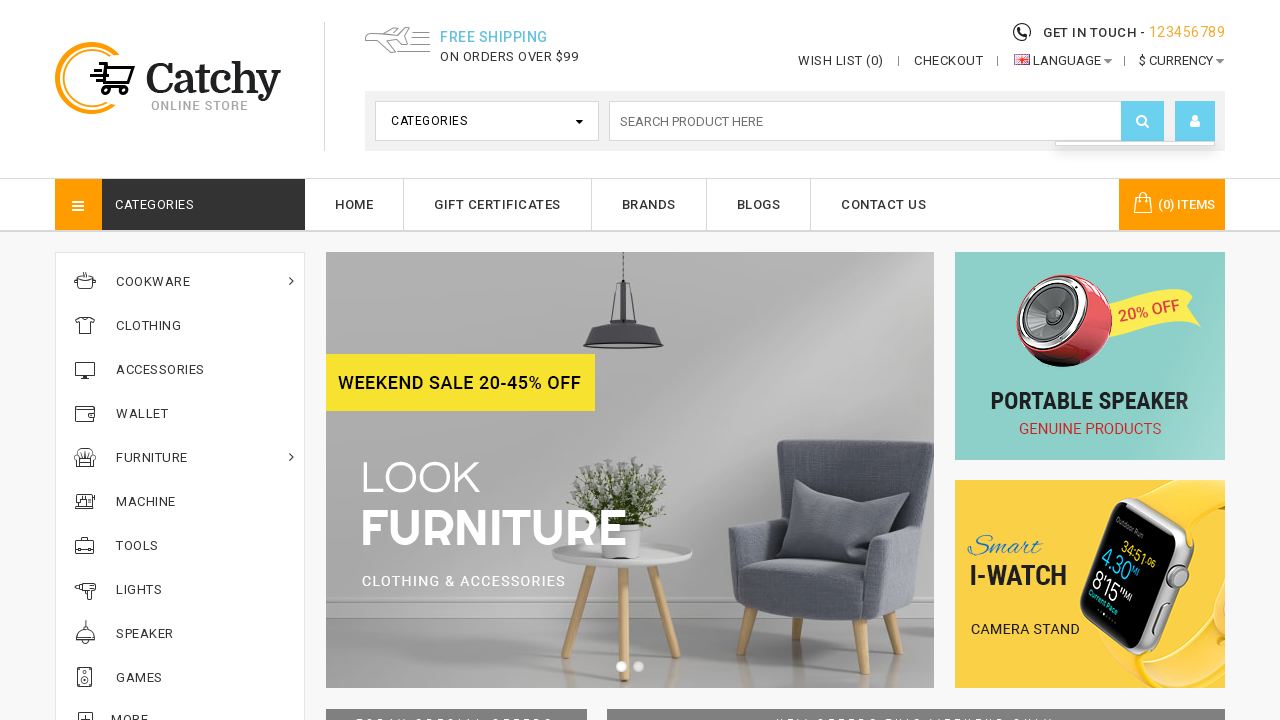

Clicked on Register link to navigate to registration page at (1135, 162) on xpath=//a[text()='Register']
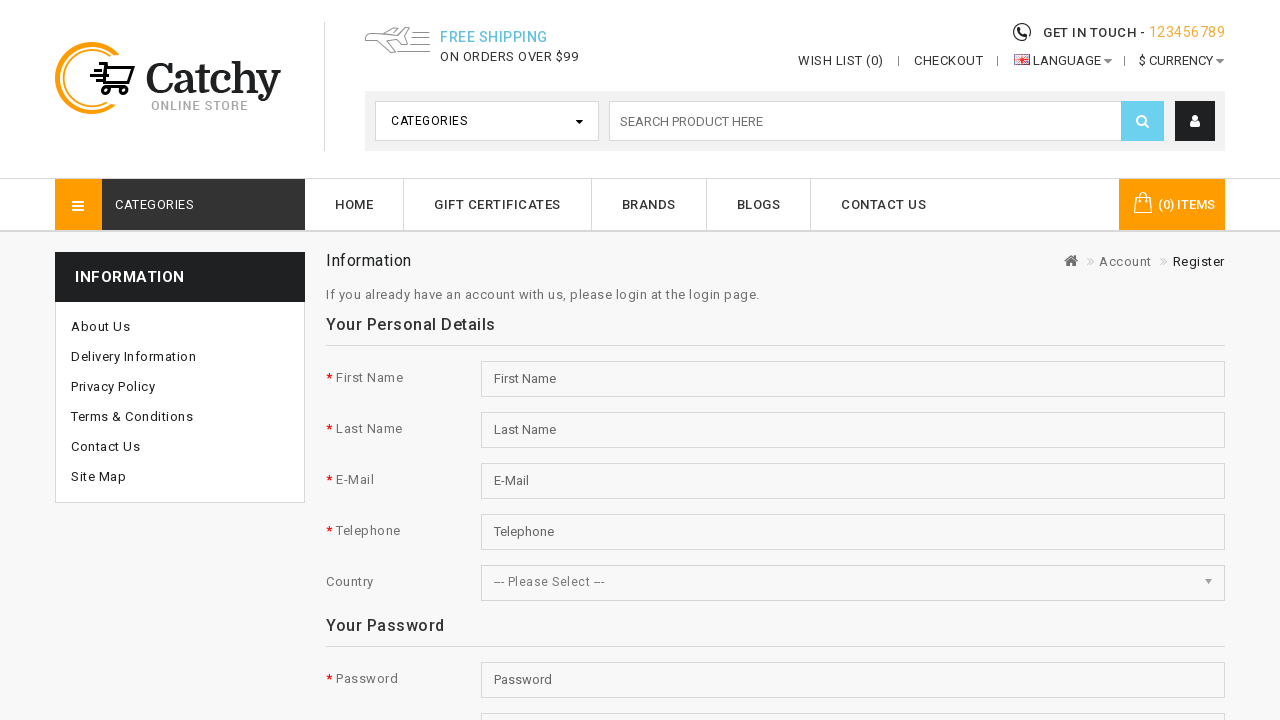

Filled first name field with 'Forest' on #input-firstname
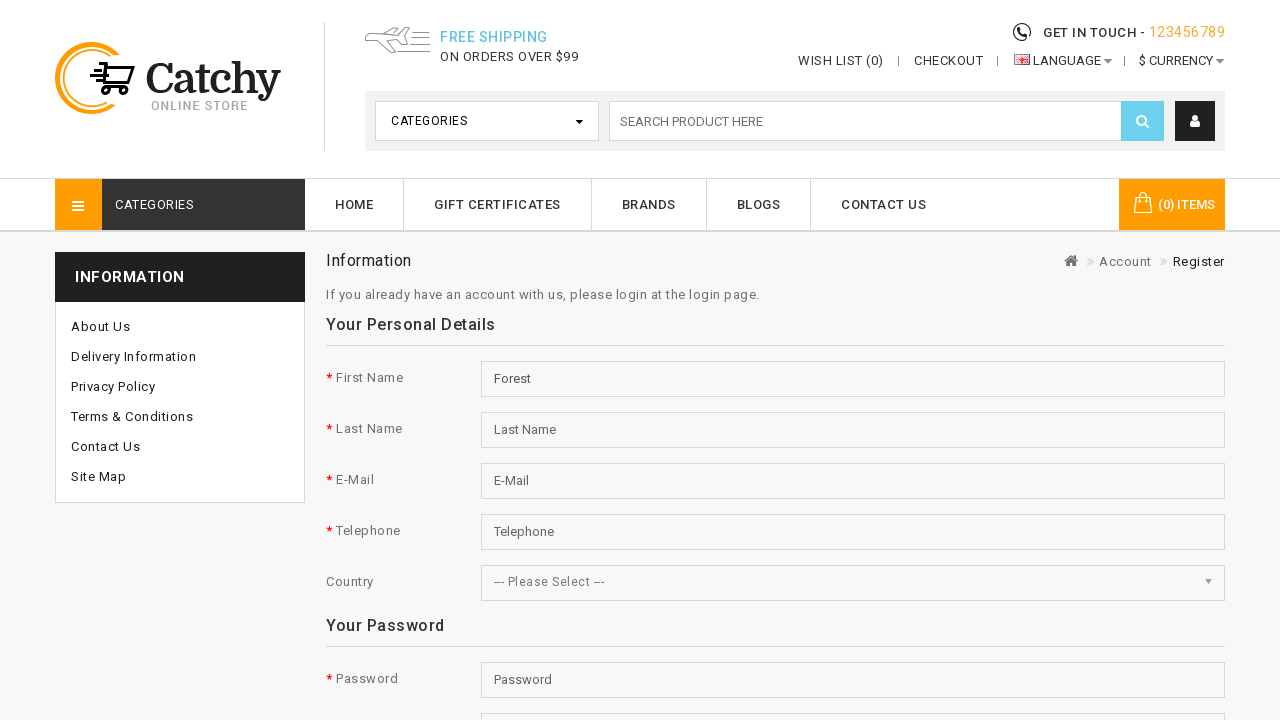

Filled last name field with 'Grump' on #input-lastname
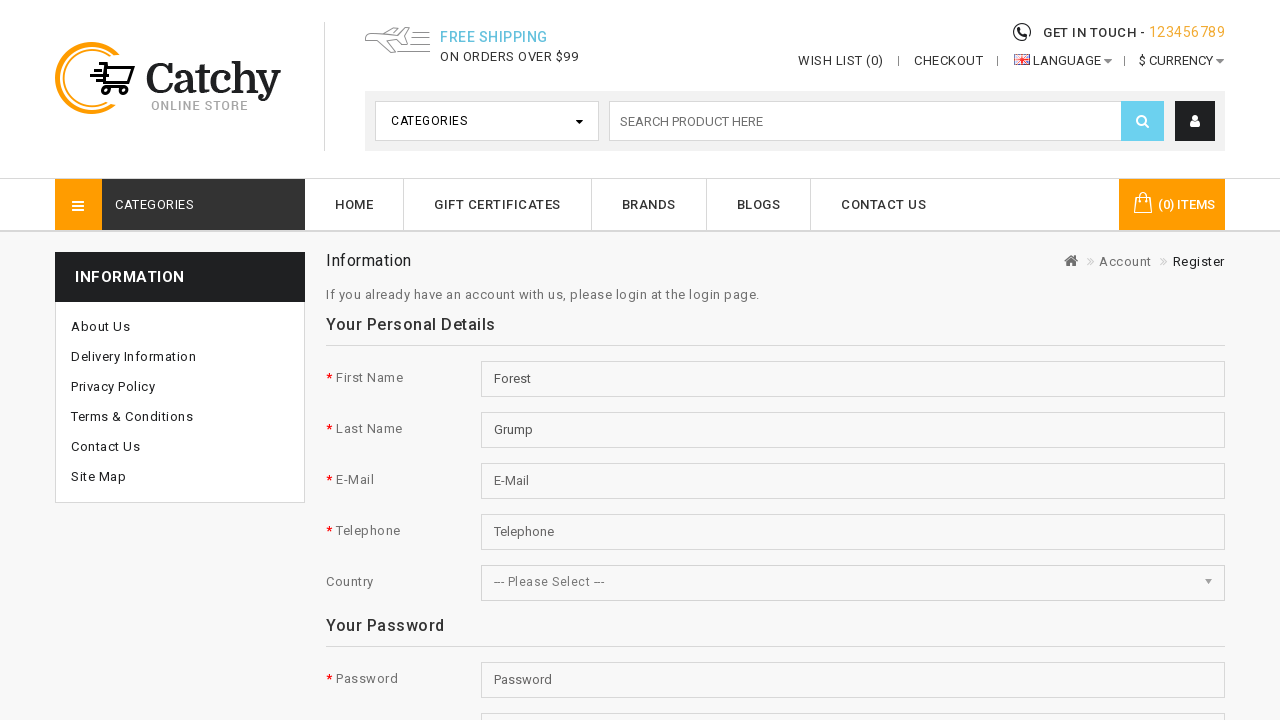

Filled email field with 'forest.grump.test123@janbask.com' on input[name='email']
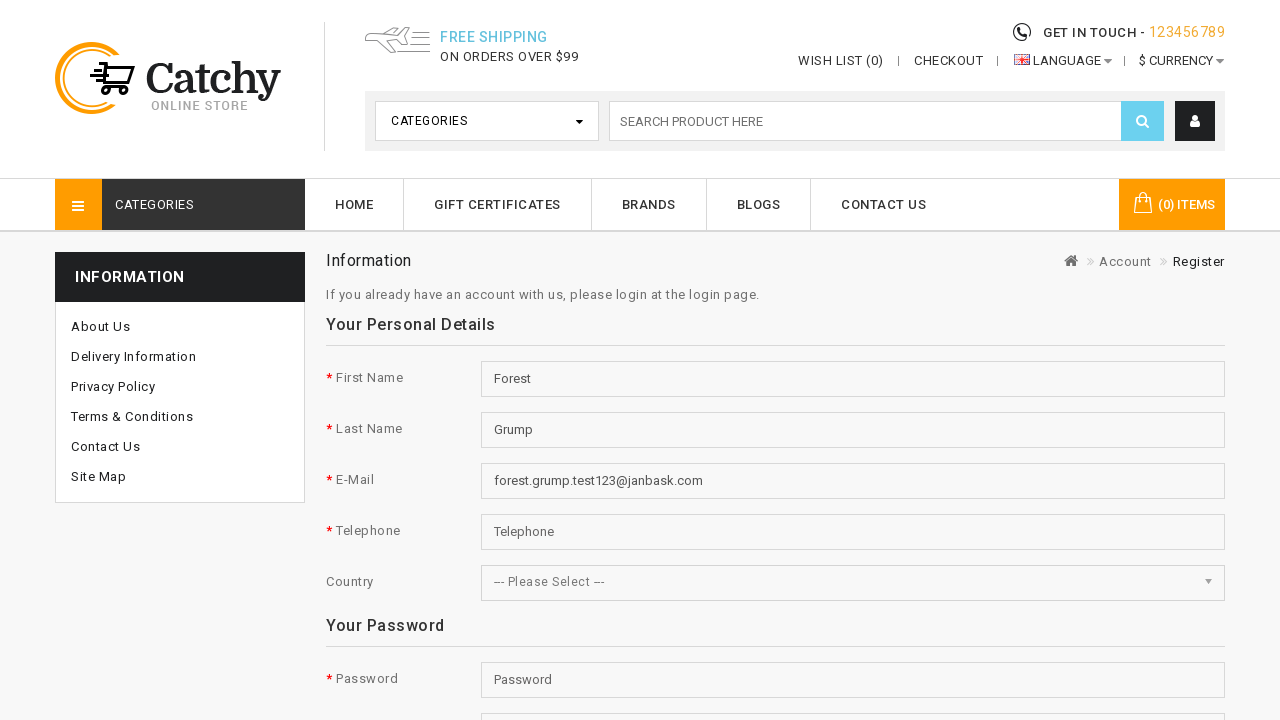

Filled telephone field with '567657' on #input-telephone
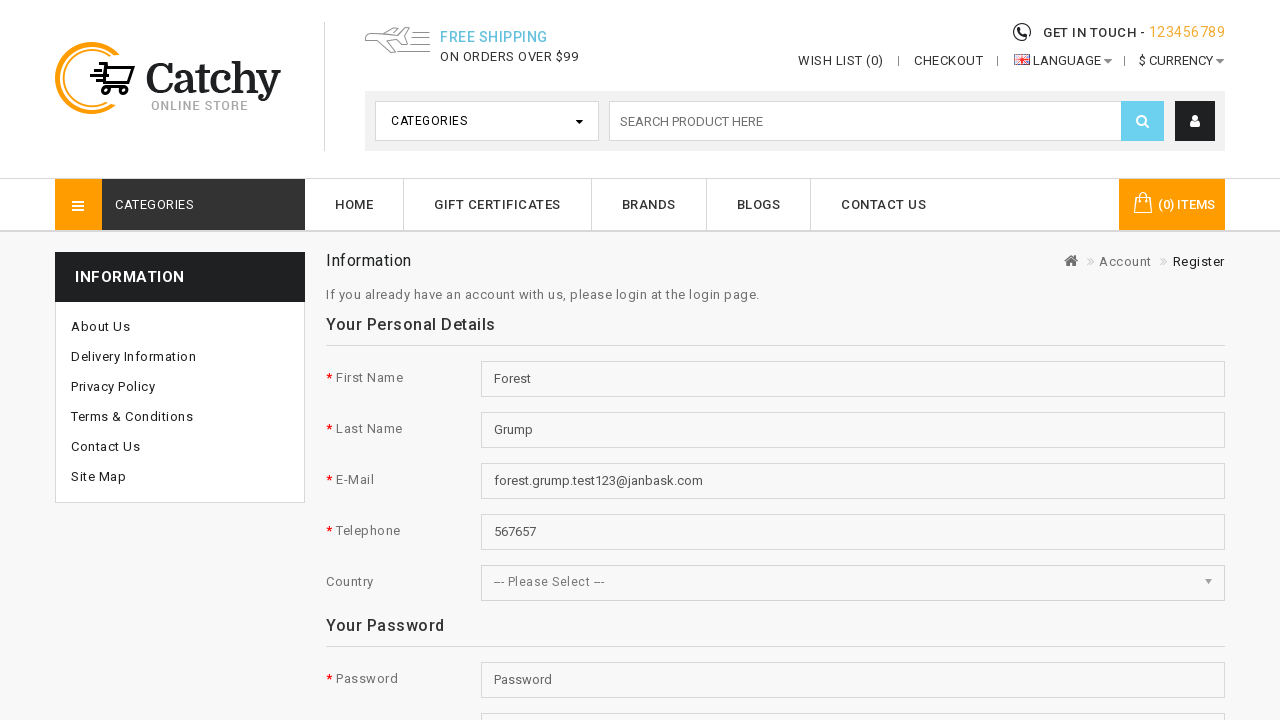

Selected 'Sweden' from country dropdown on #input-country
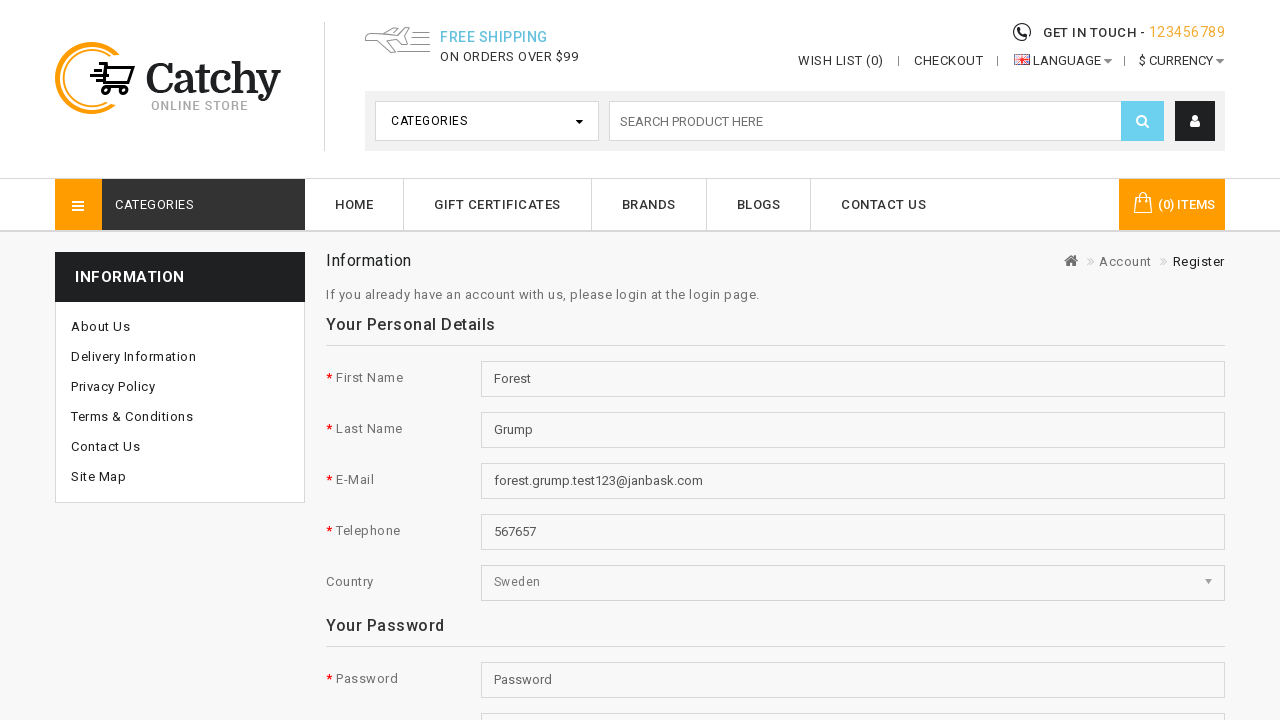

Filled password field with 'test@1234' on #input-password
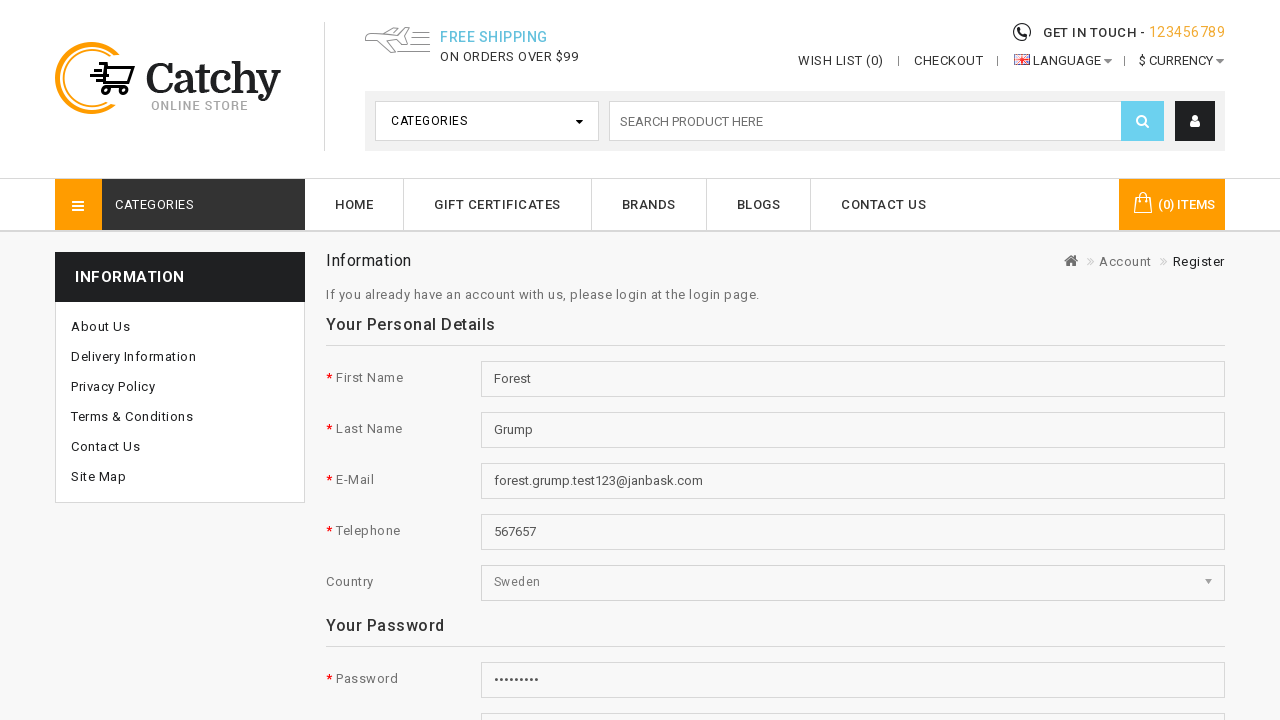

Filled password confirmation field with 'test@1234' on #input-confirm
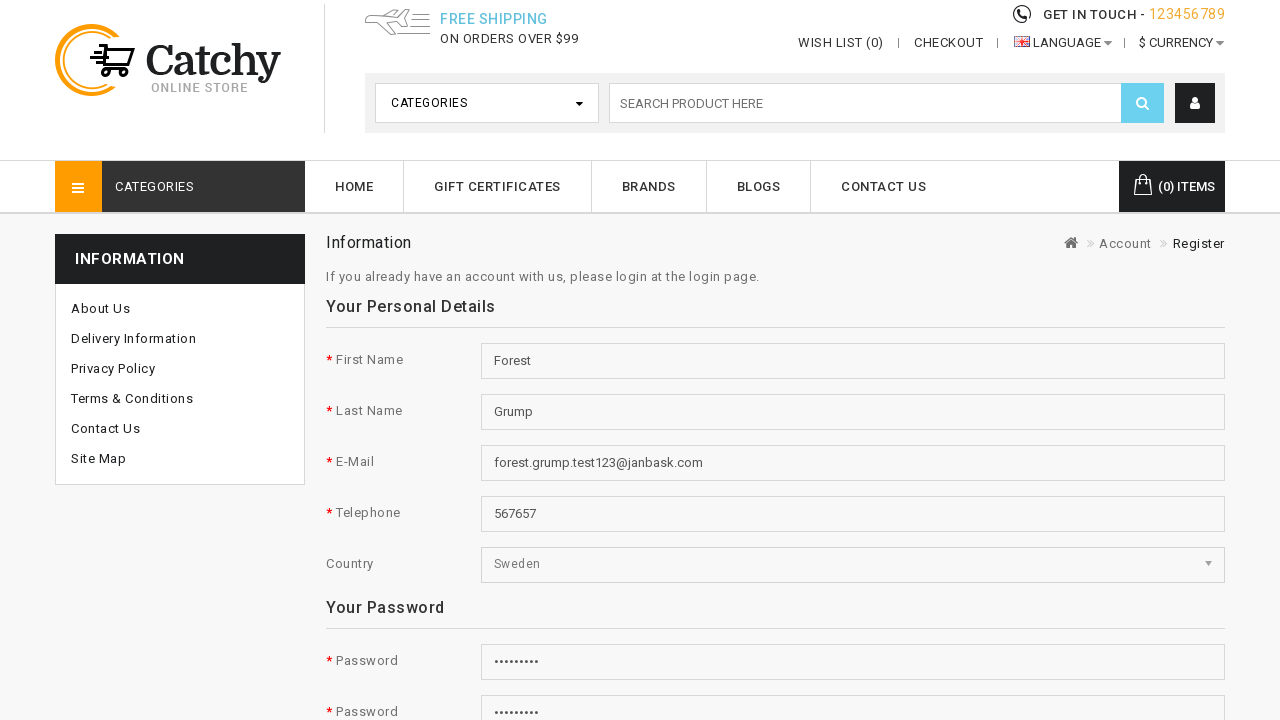

Clicked newsletter radio button to opt-in at (487, 360) on xpath=//input[@value='1' and @name='newsletter']
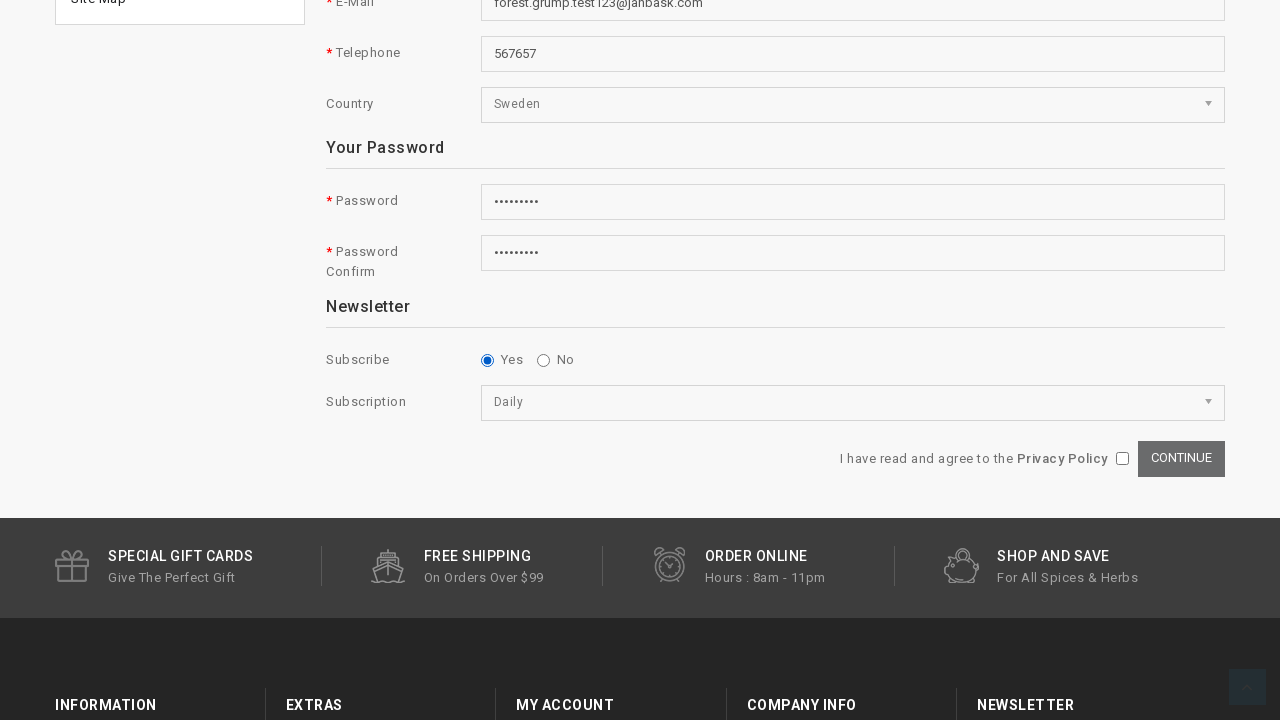

Selected 'Monthly' from subscription type dropdown on select[name='subscription']
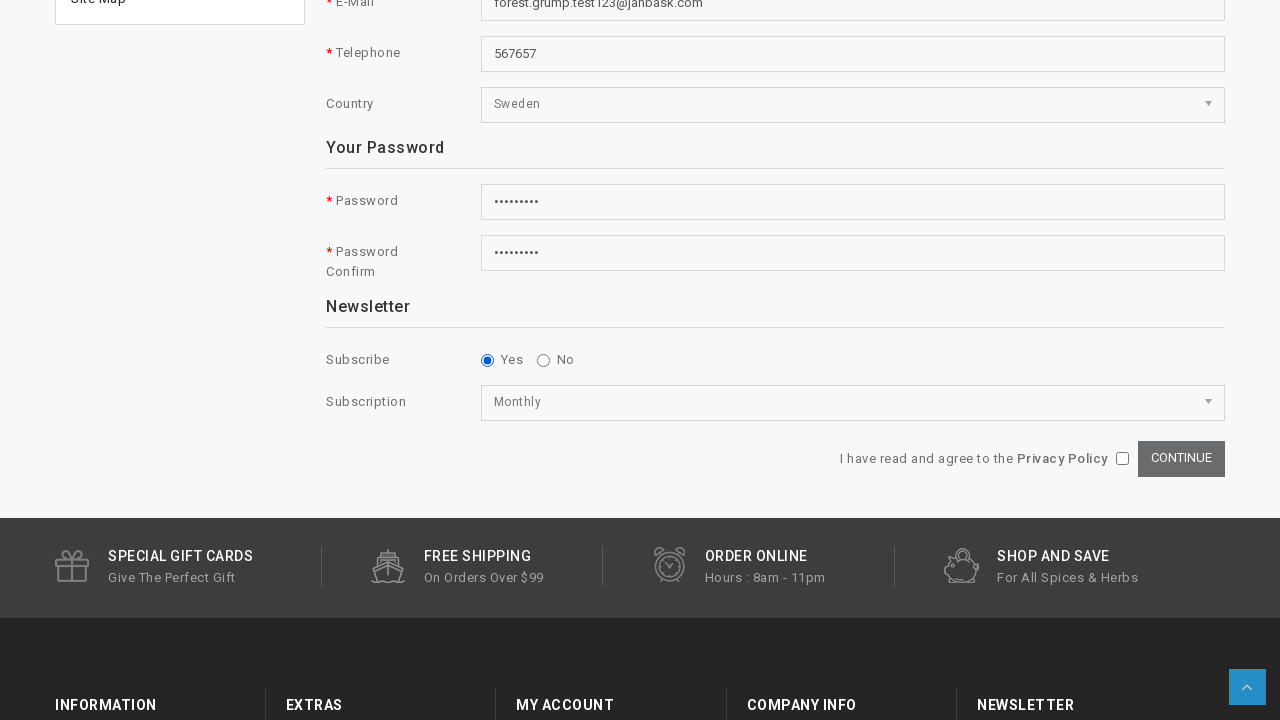

Checked privacy policy checkbox to accept terms at (1123, 459) on input[name='agree']
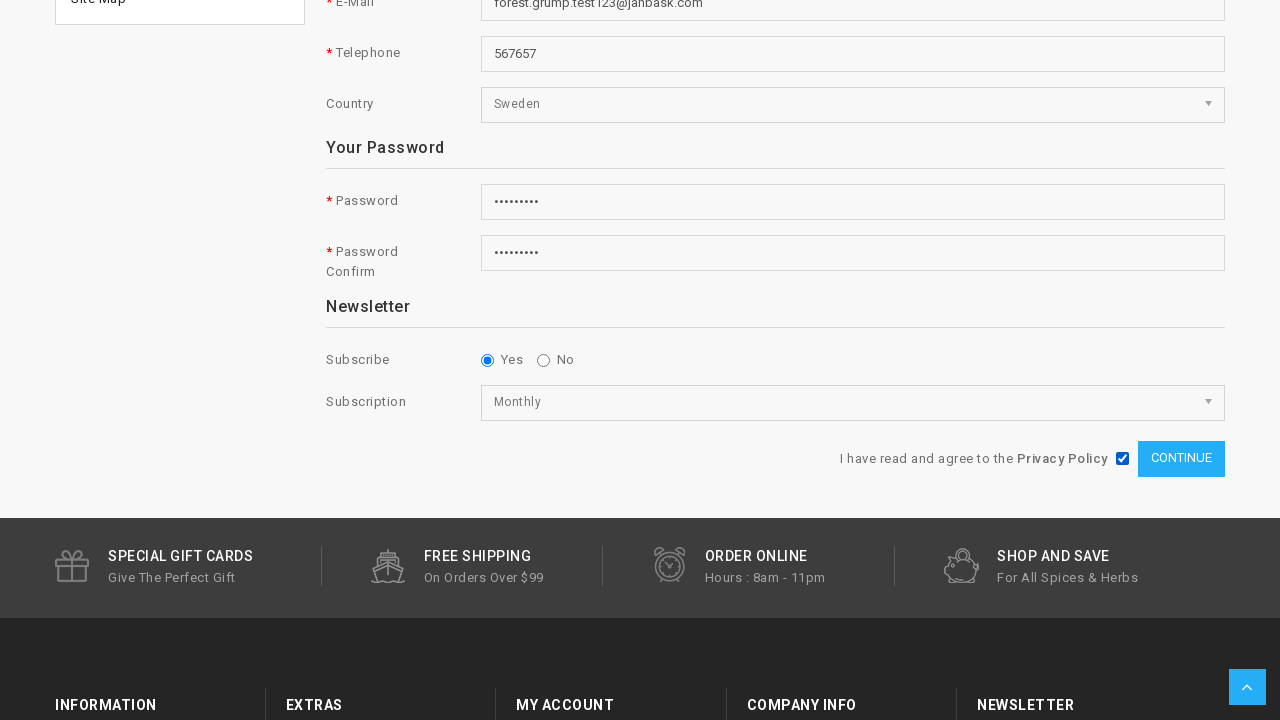

Clicked Continue button to submit registration form at (1181, 459) on #submitbtn
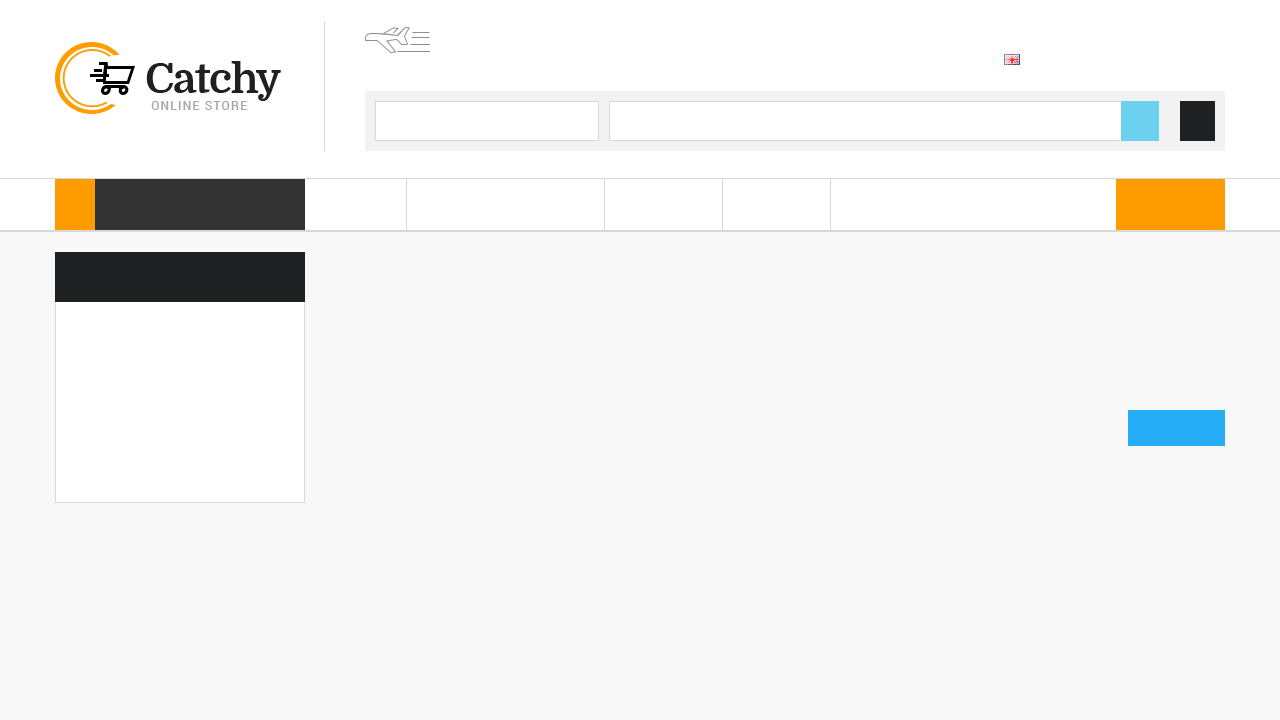

Registration page loaded successfully after form submission
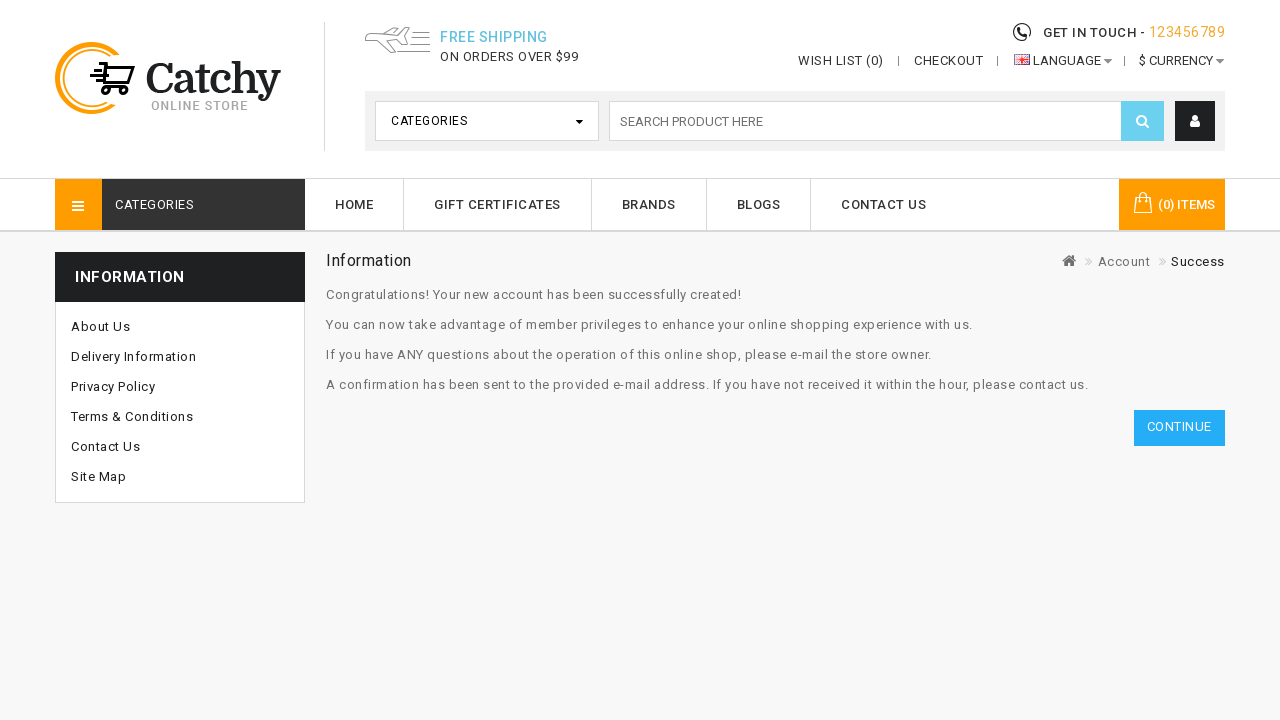

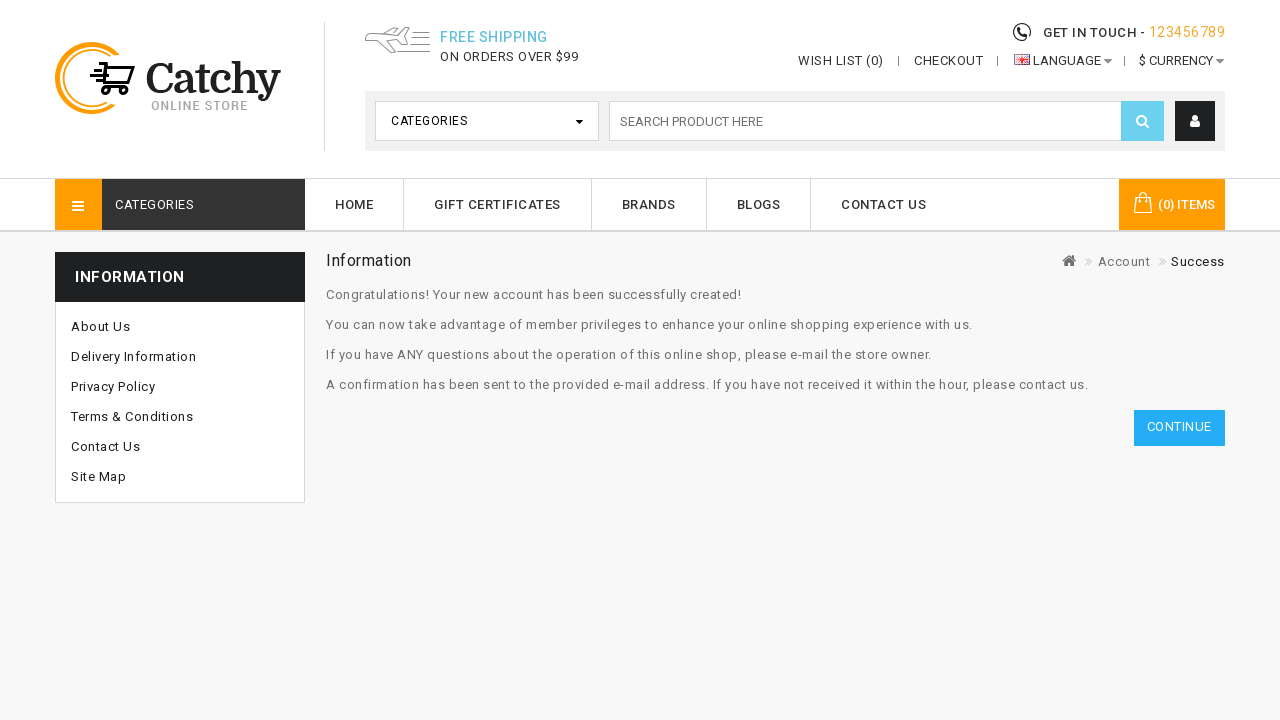